Tests successful form submission by filling all fields (name, email, current address, permanent address) and verifying the output displays all entered information

Starting URL: https://demoqa.com/text-box

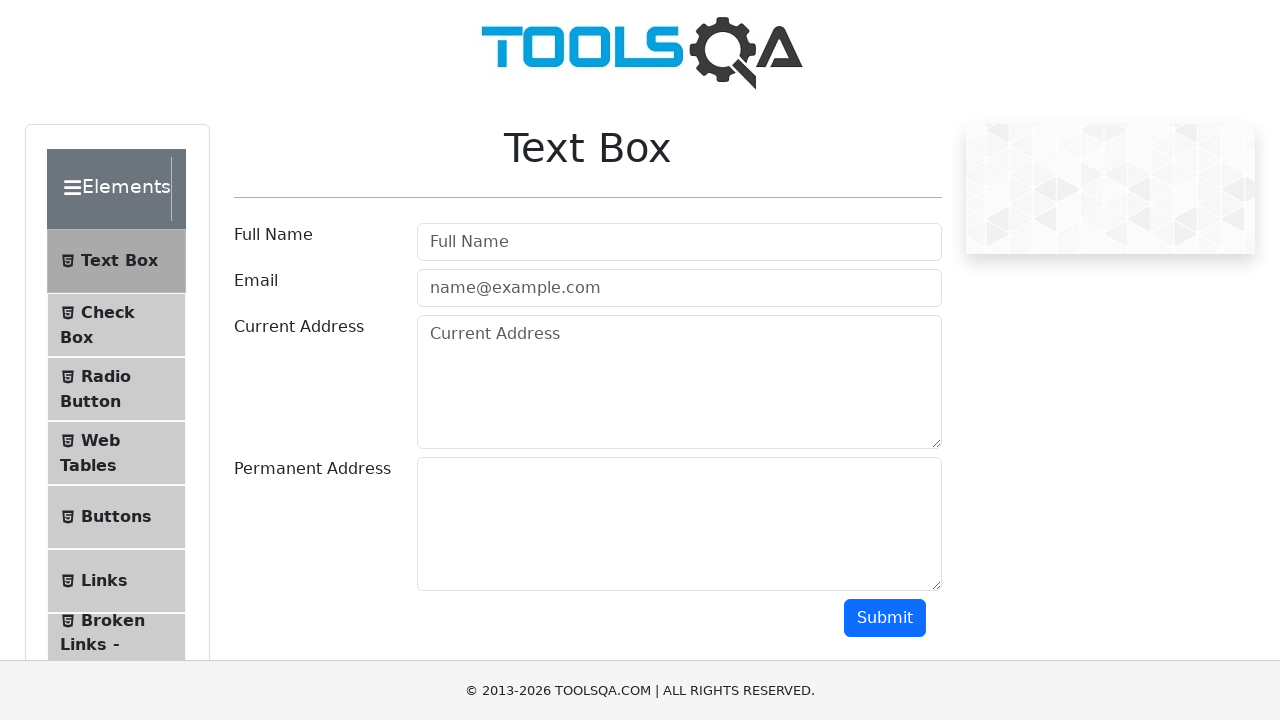

Filled full name field with 'Alex A.N.' on #userName
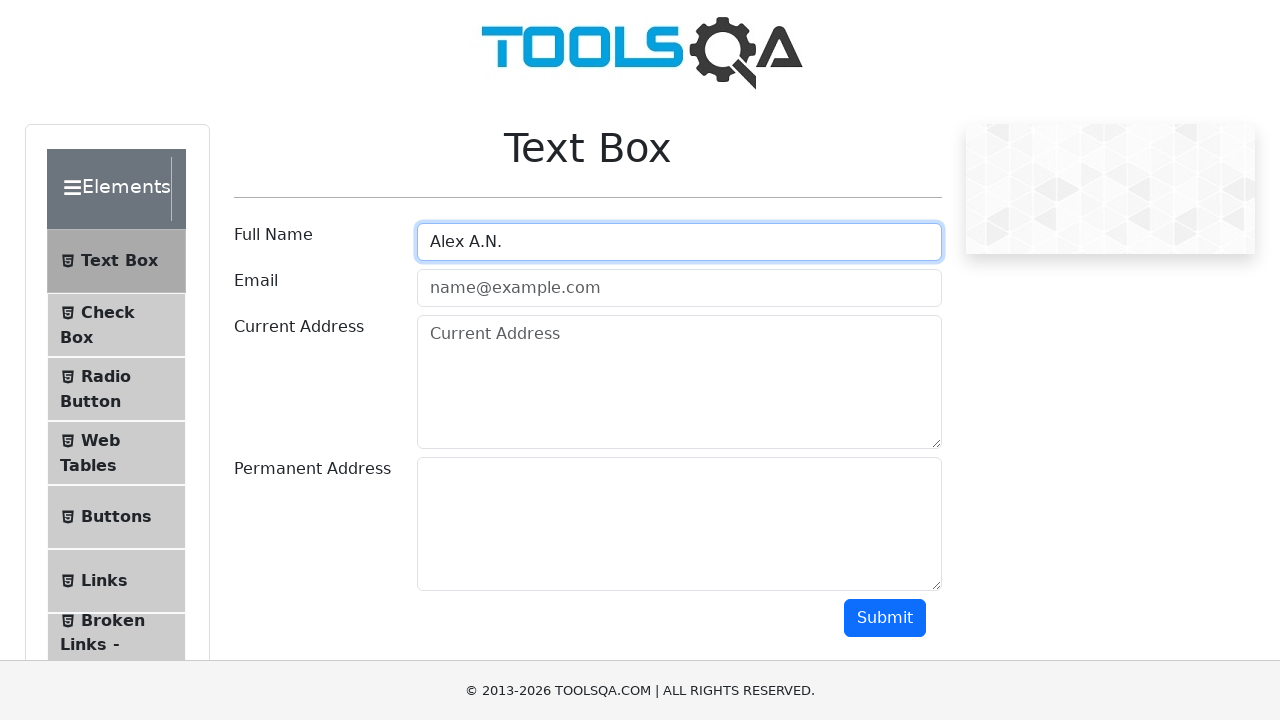

Filled email field with 'alex@gmail.com' on #userEmail
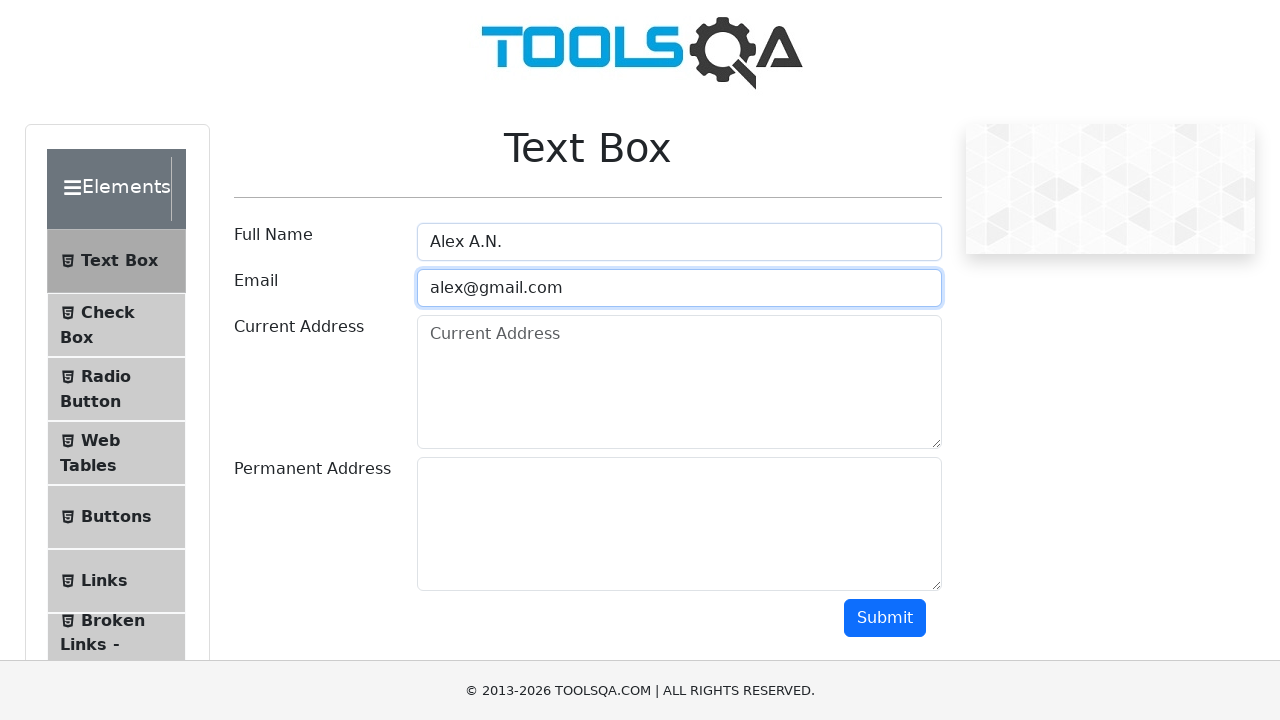

Filled current address field with 'Gurdon, Arkansas(AR), 71743' on #currentAddress
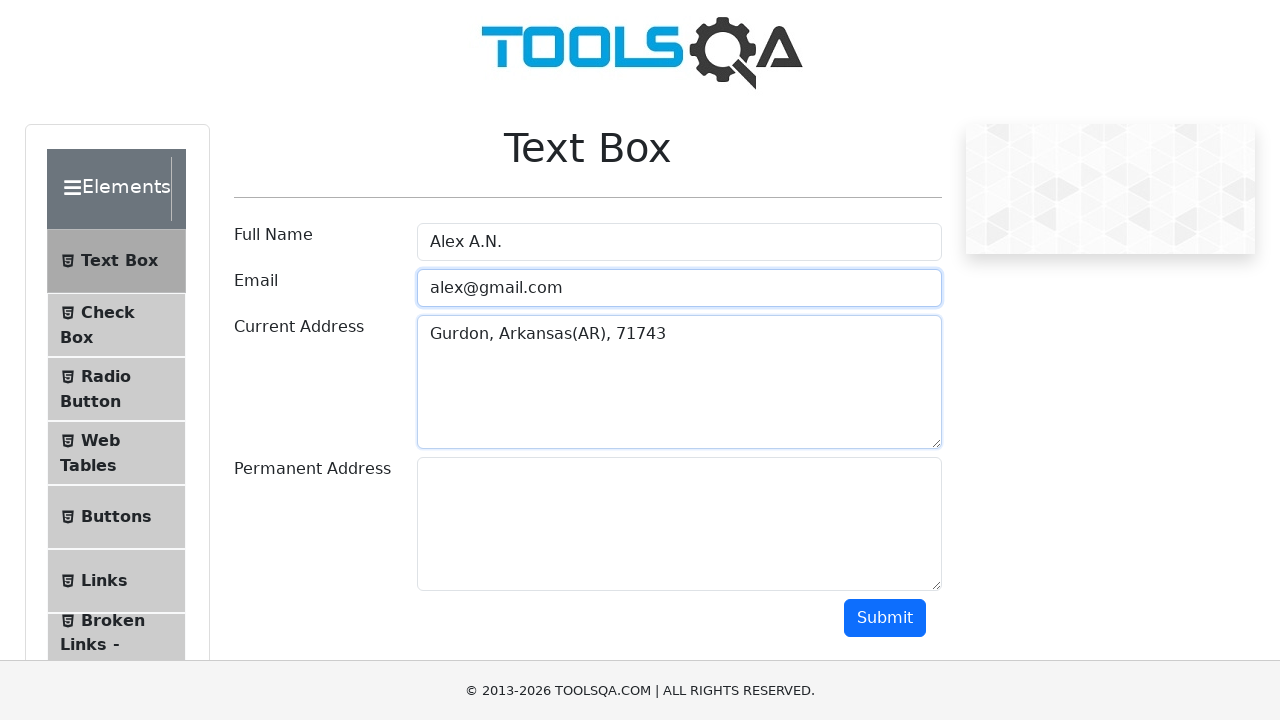

Filled permanent address field with 'Marshall, Missouri(MO), 65340' on #permanentAddress
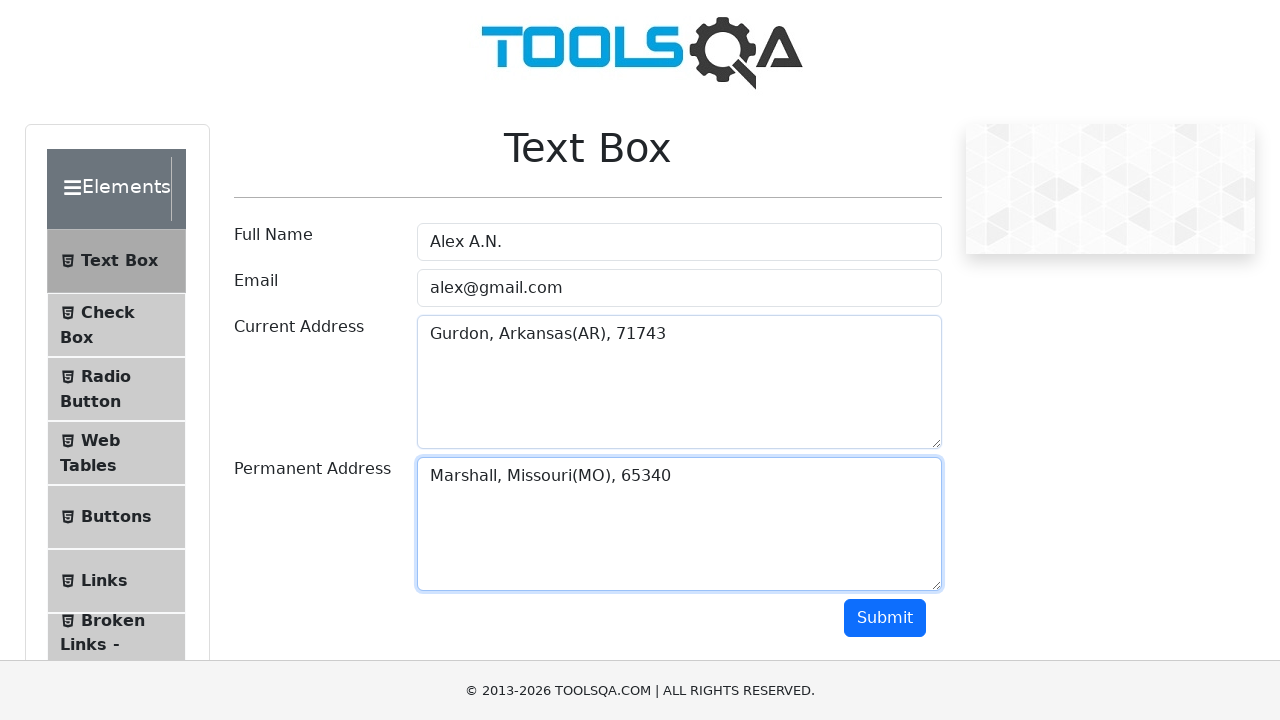

Clicked submit button to submit the form at (885, 618) on #submit
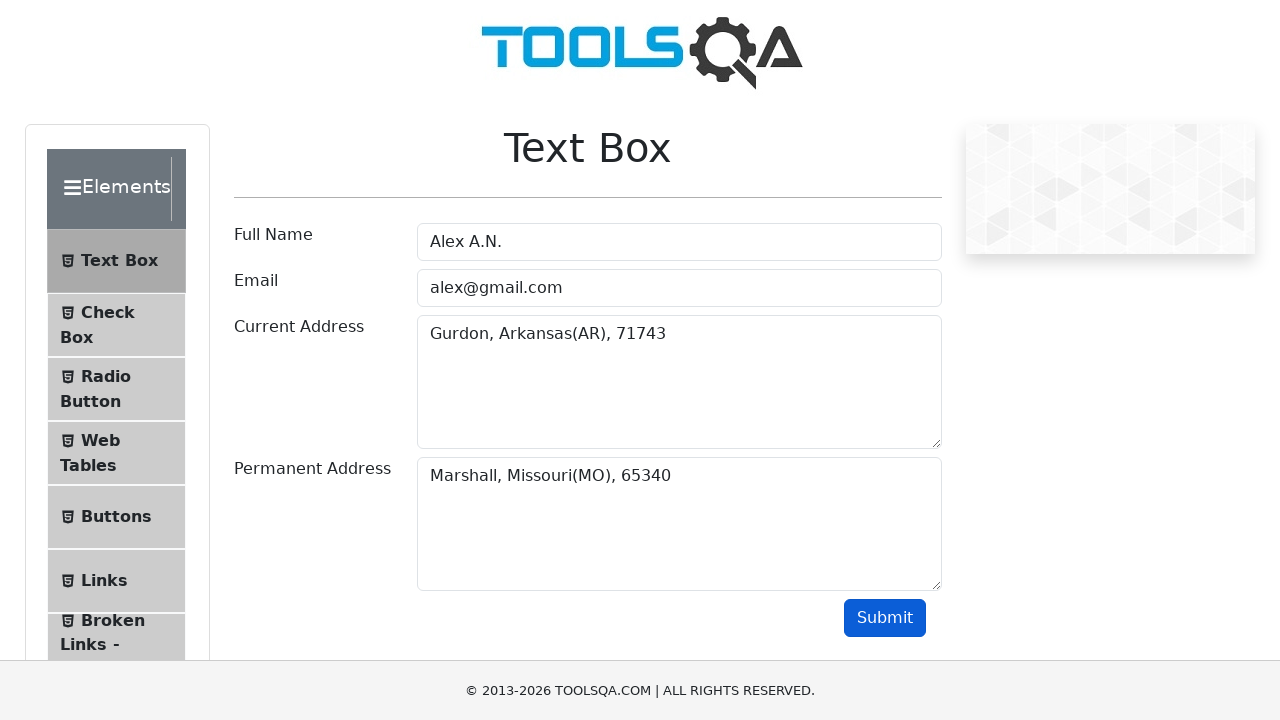

Output section appeared with submitted form data
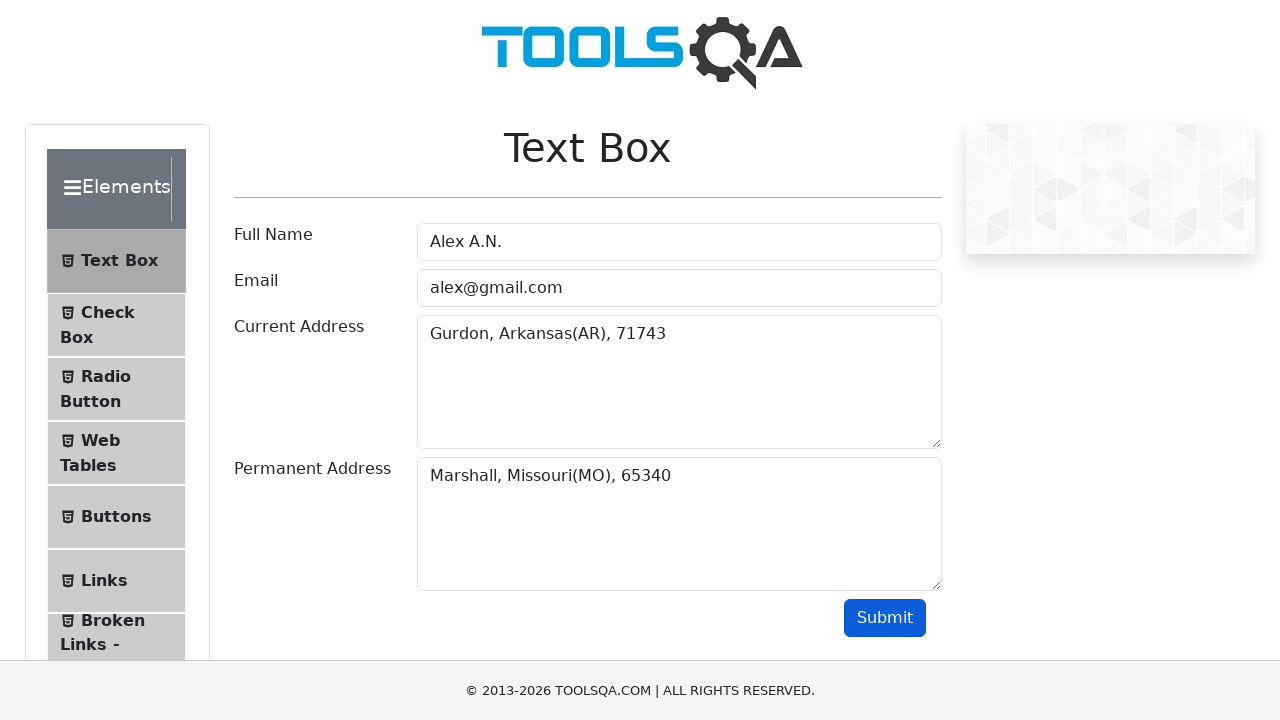

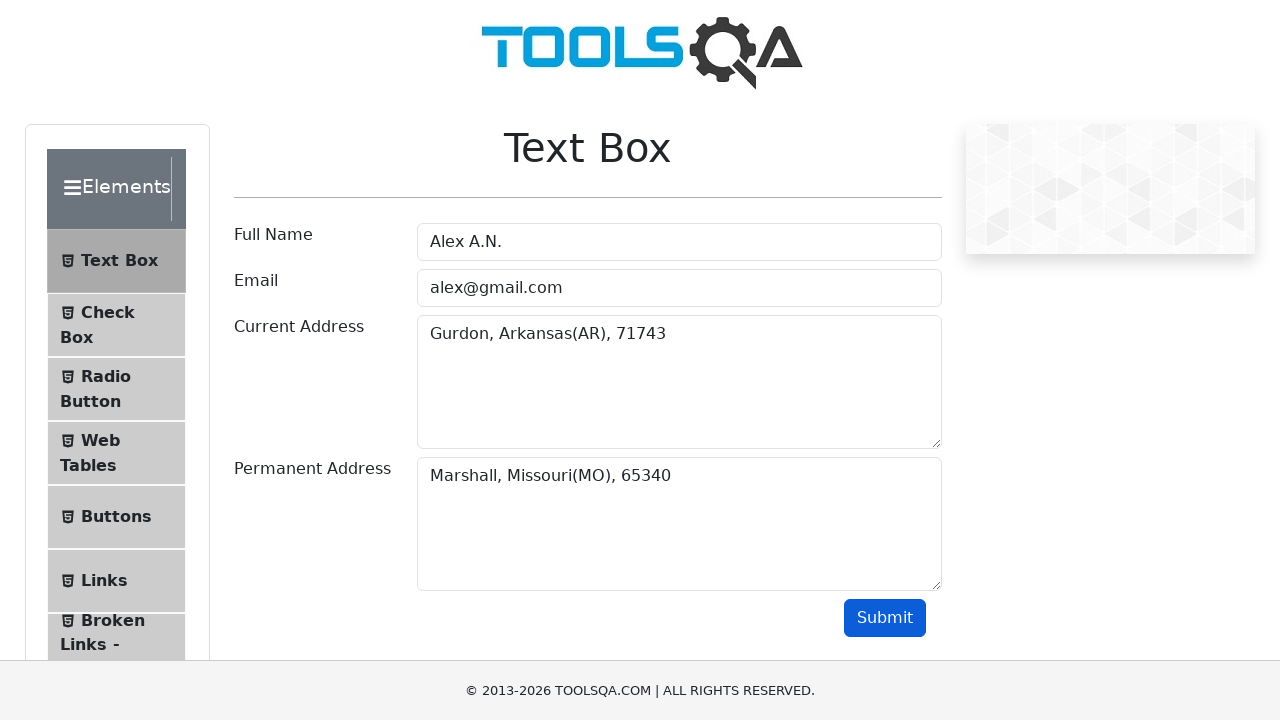